Tests alert handling functionality by triggering an alert popup and accepting it with the OK button

Starting URL: http://demo.automationtesting.in/Alerts.html

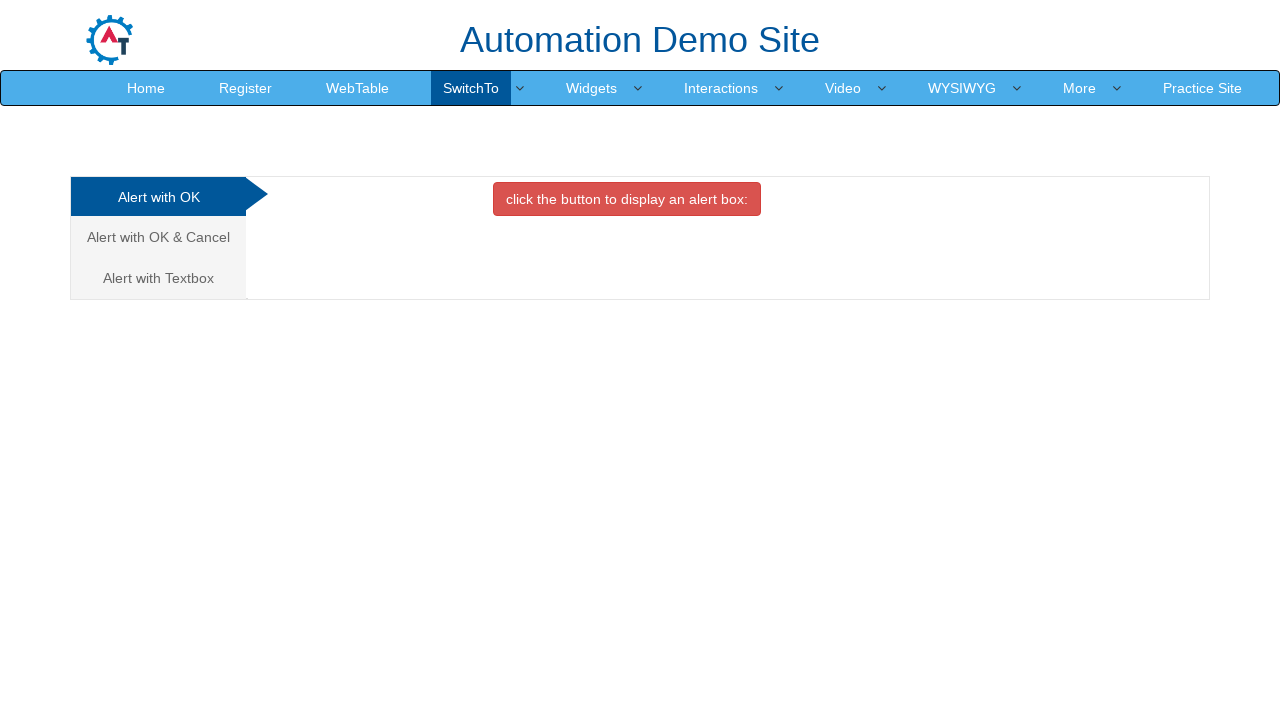

Clicked on 'Alert with OK' link/tab at (158, 197) on xpath=//html/body/div[1]/div/div/div/div[1]/ul/li[1]/a
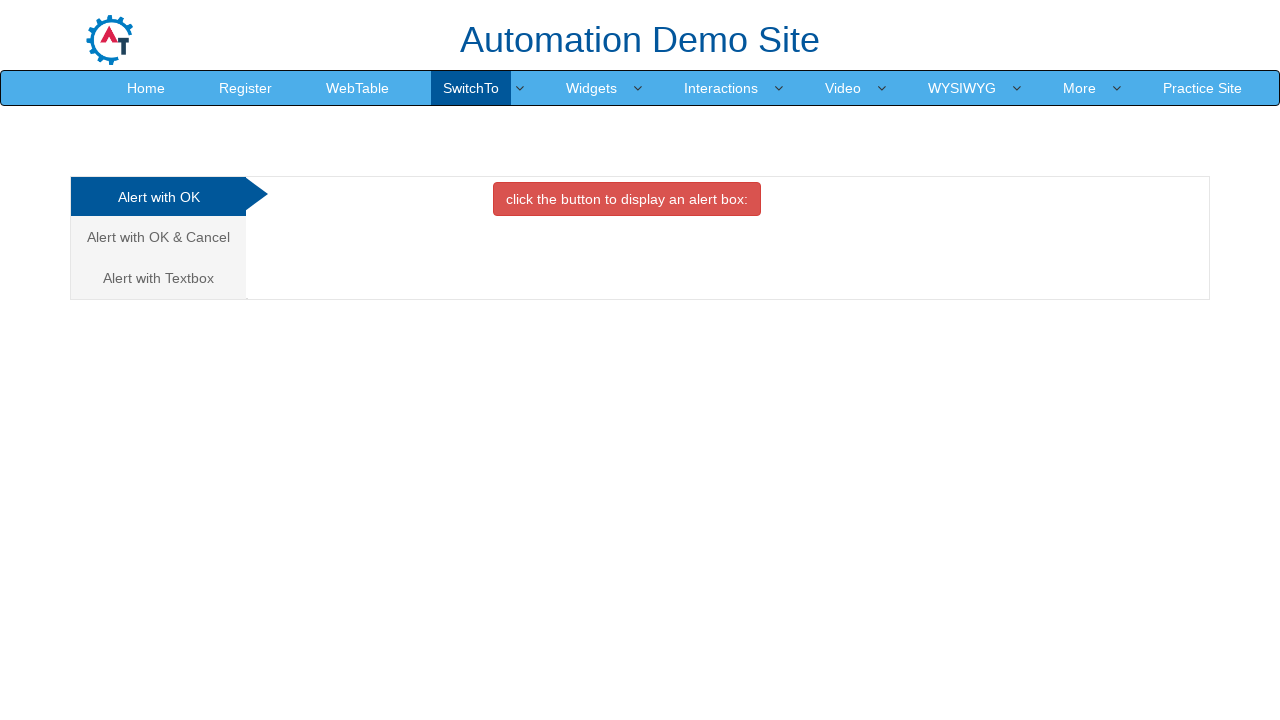

Clicked button to trigger the alert at (627, 199) on xpath=//html/body/div[1]/div/div/div/div[2]/div[1]/button
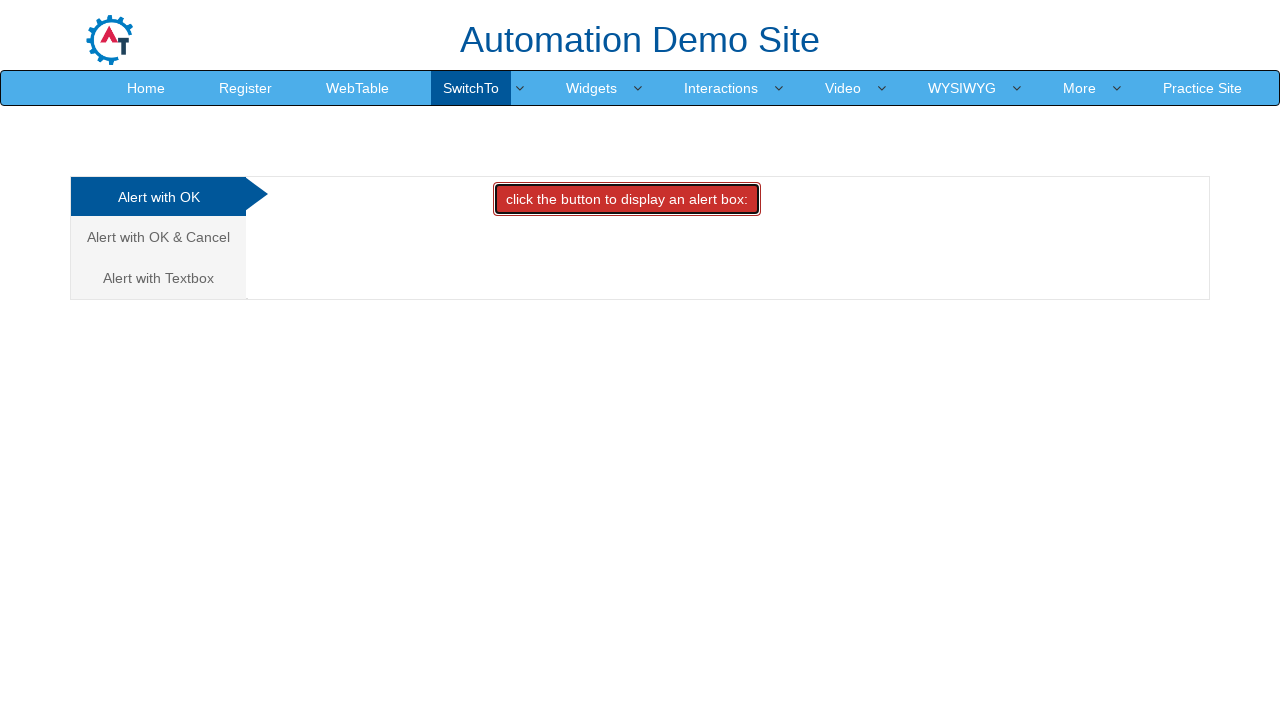

Set up dialog handler to accept alerts
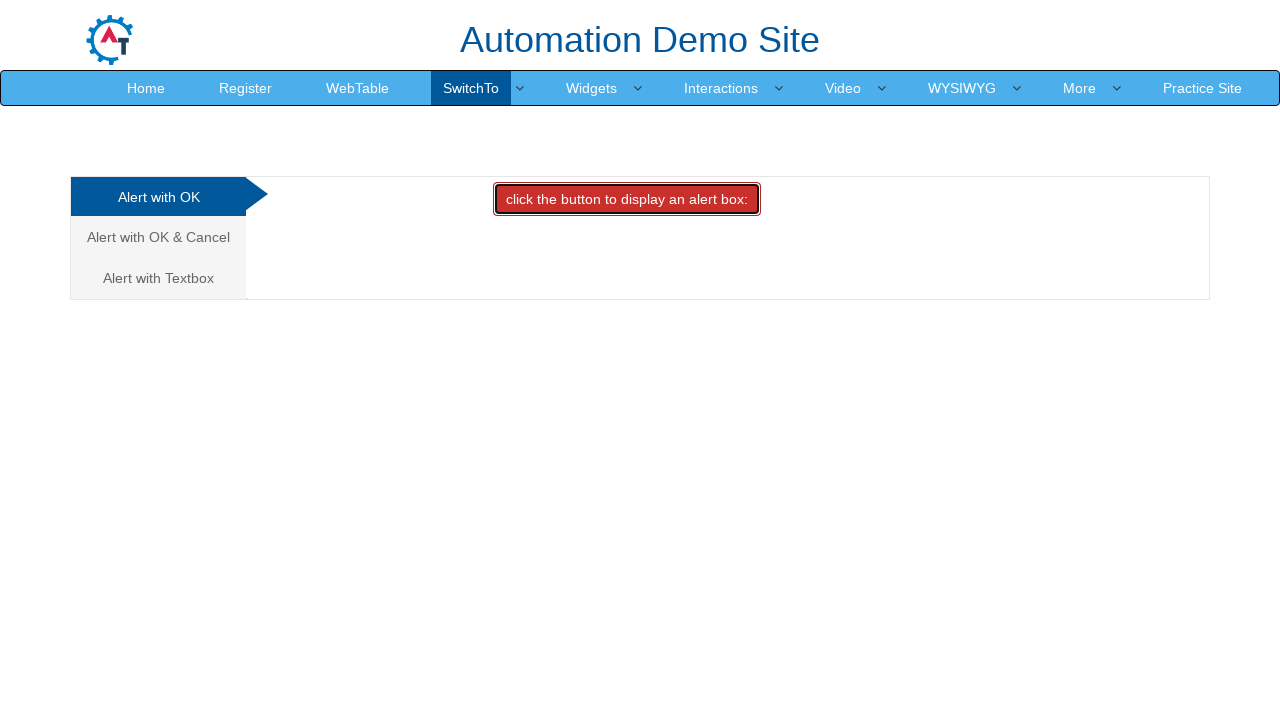

Clicked button to trigger alert again and accepted it with OK button at (627, 199) on xpath=//html/body/div[1]/div/div/div/div[2]/div[1]/button
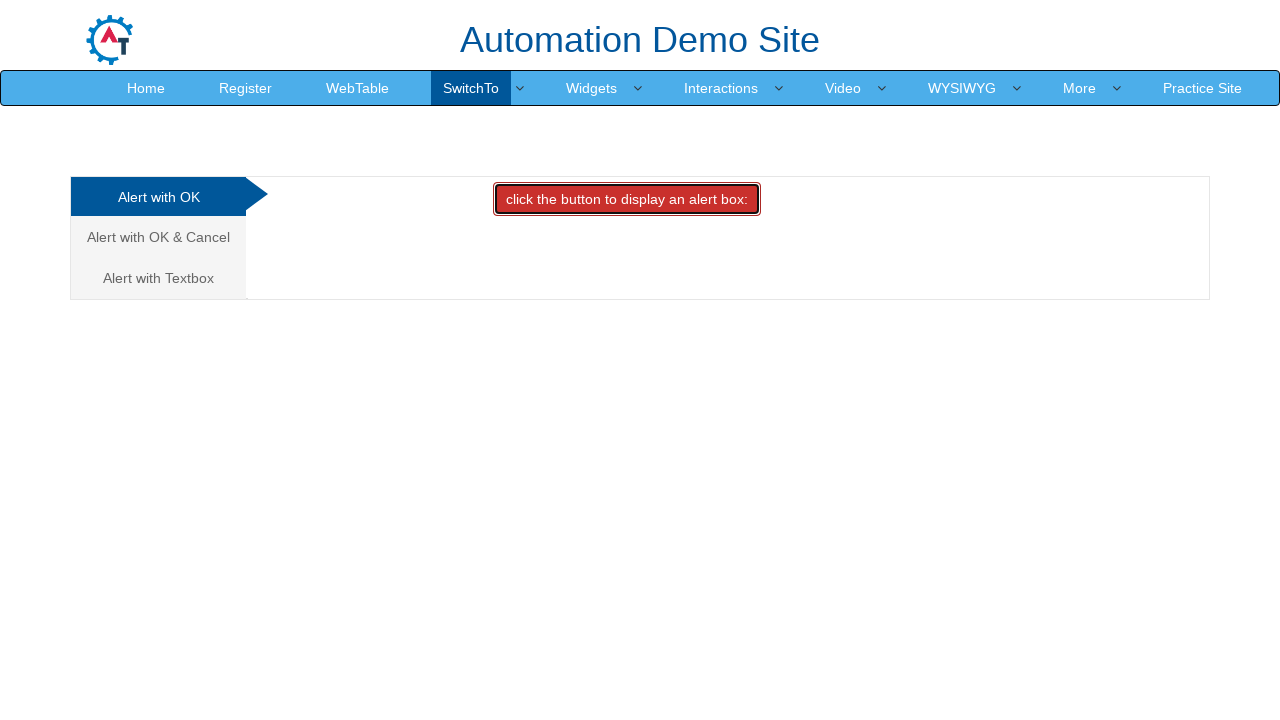

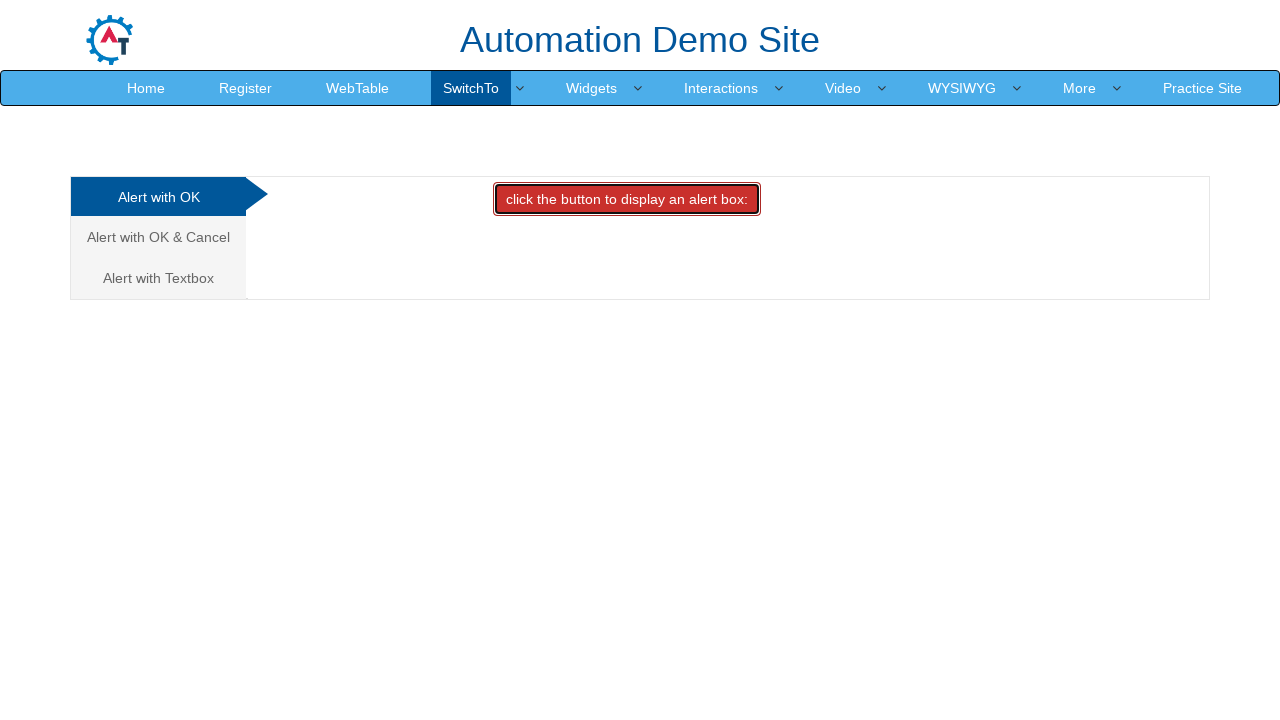